Tests JavaScript confirm dialog by clicking the second button, dismissing the alert, and verifying the result message

Starting URL: https://the-internet.herokuapp.com/javascript_alerts

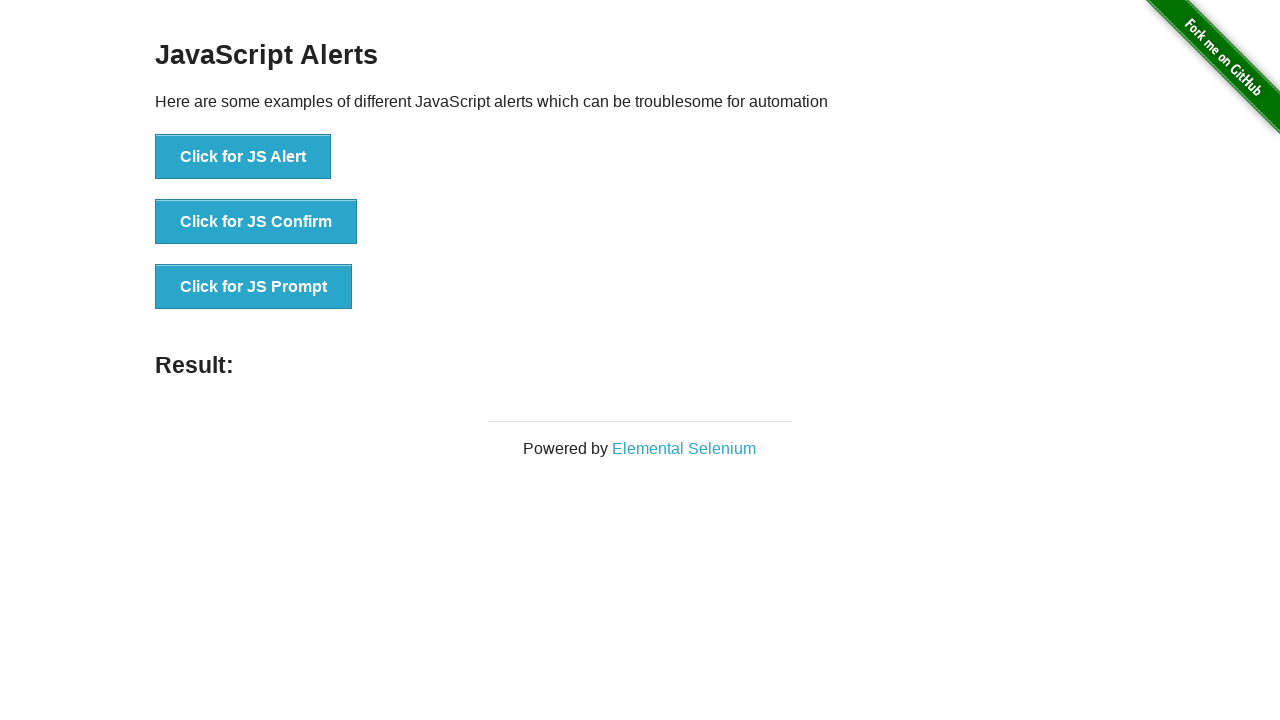

Set up dialog handler to dismiss the confirm dialog
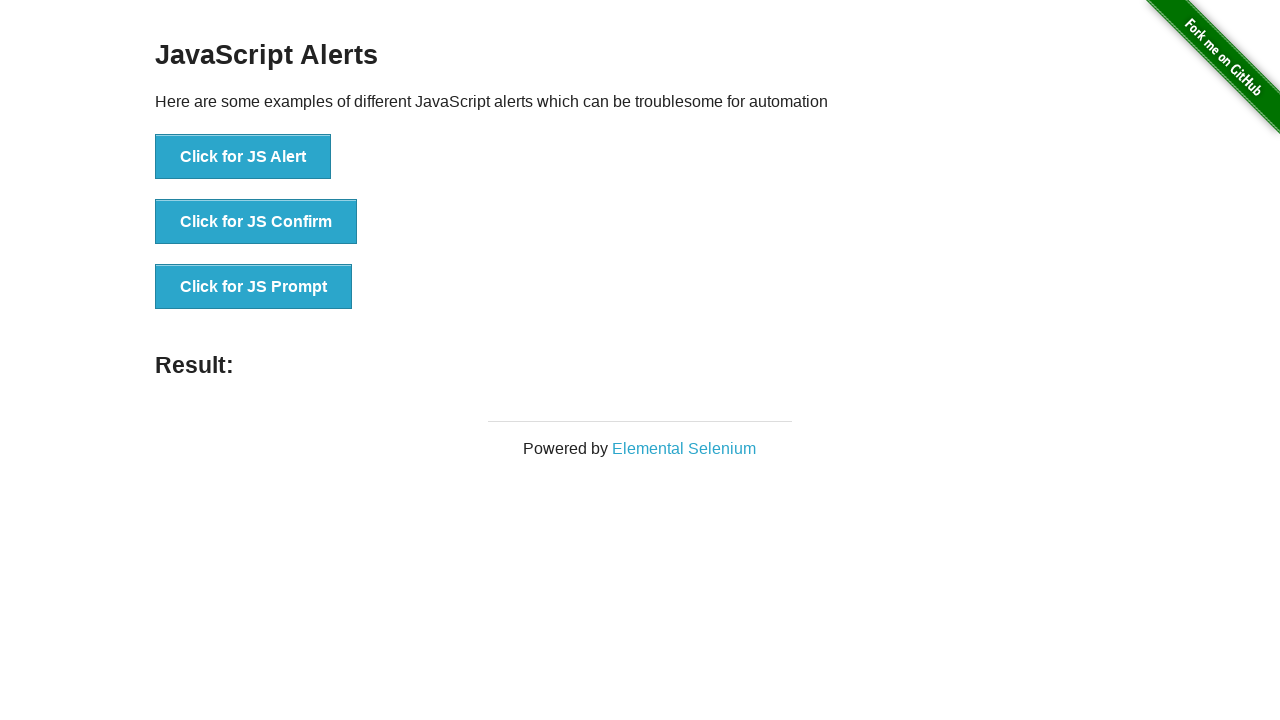

Clicked the JS Confirm button at (256, 222) on button[onclick='jsConfirm()']
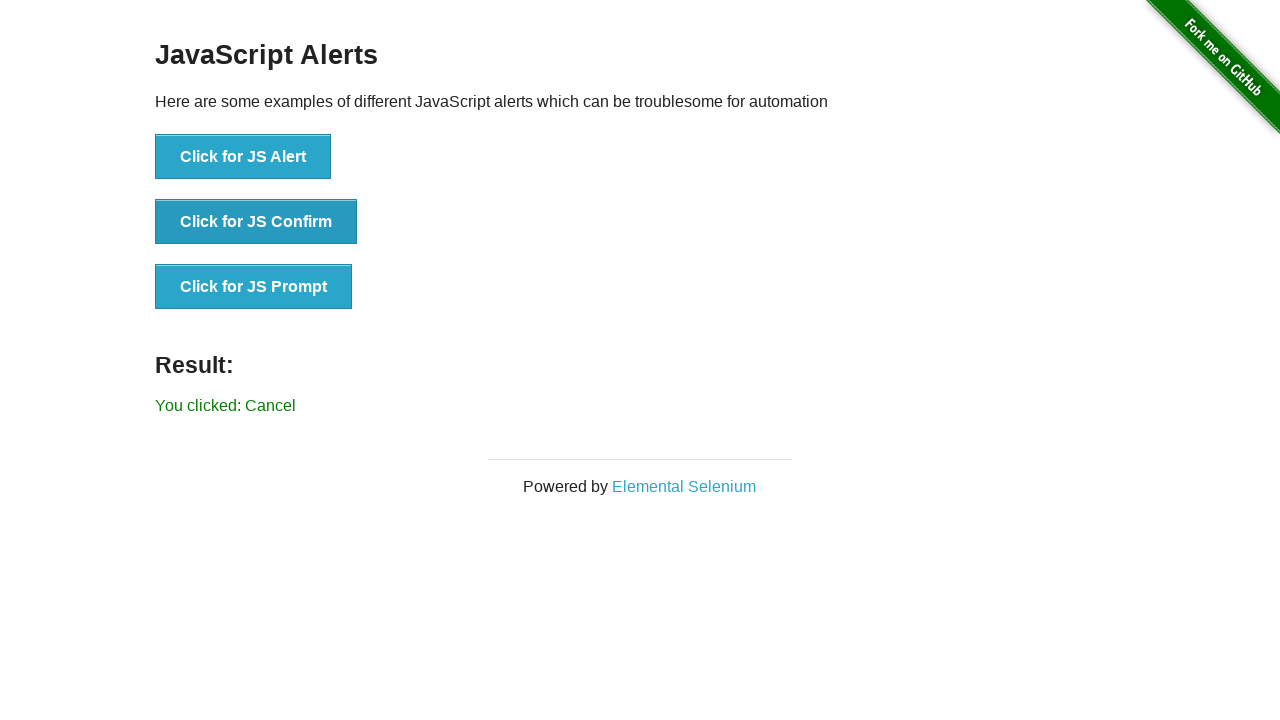

Result message loaded after dismissing the confirm dialog
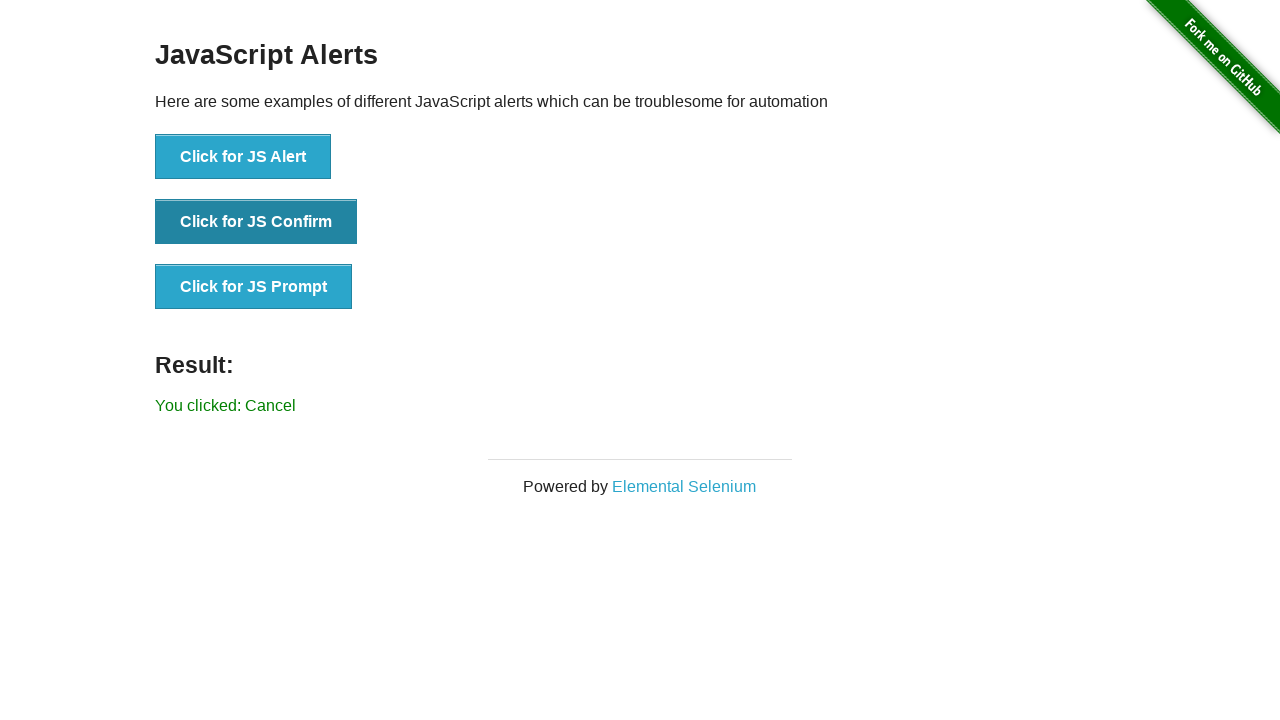

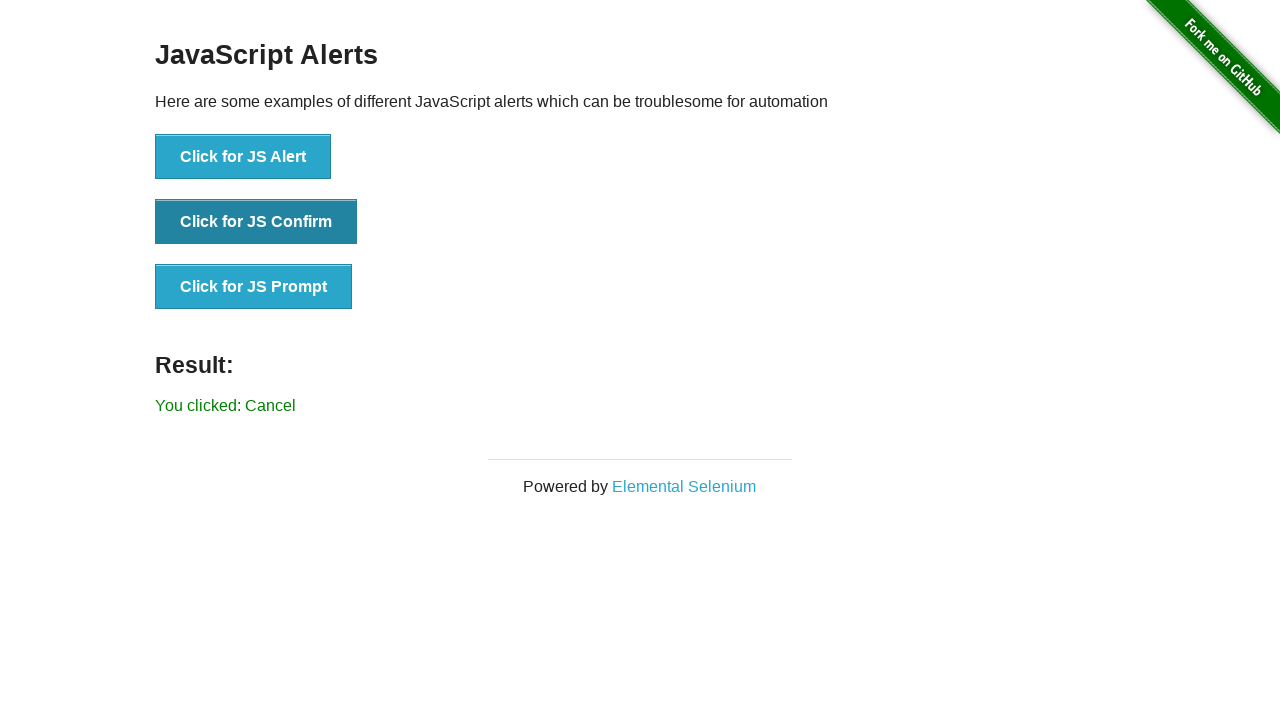